Solves a math problem on the page by calculating the result, filling in the answer, selecting checkboxes and radio buttons, then submitting the form

Starting URL: http://suninjuly.github.io/math.html

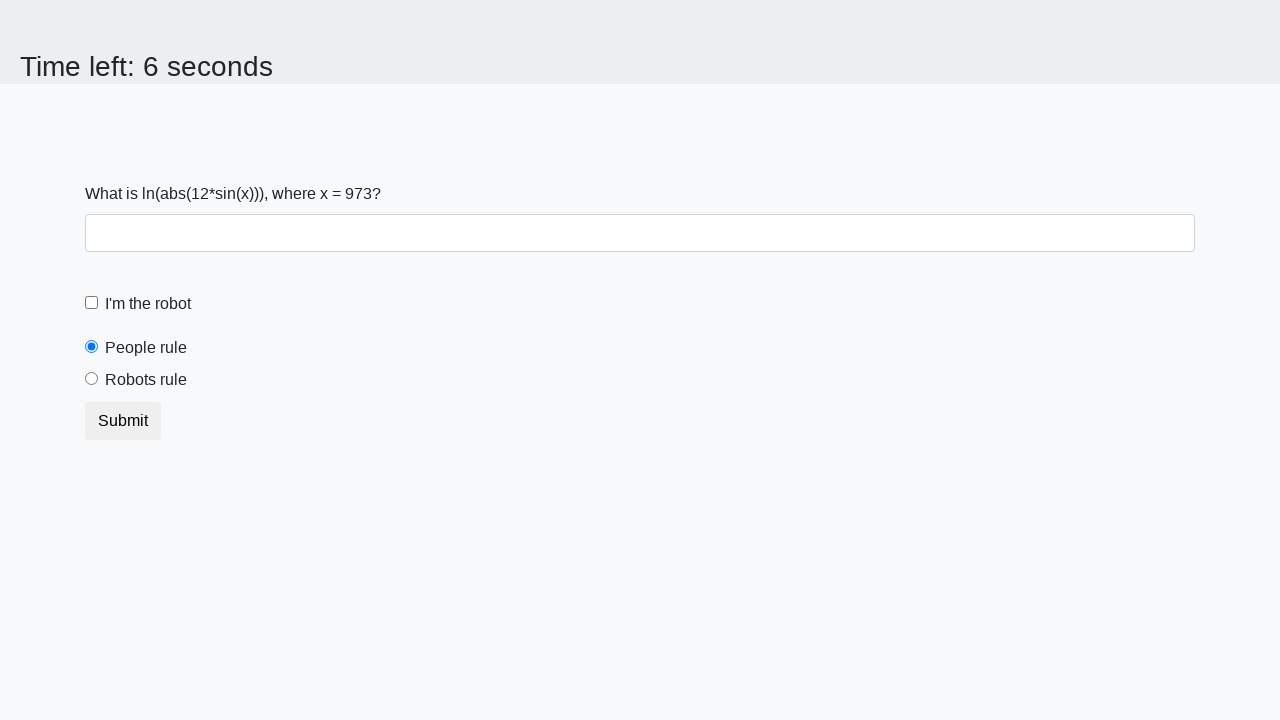

Retrieved the input value from the page
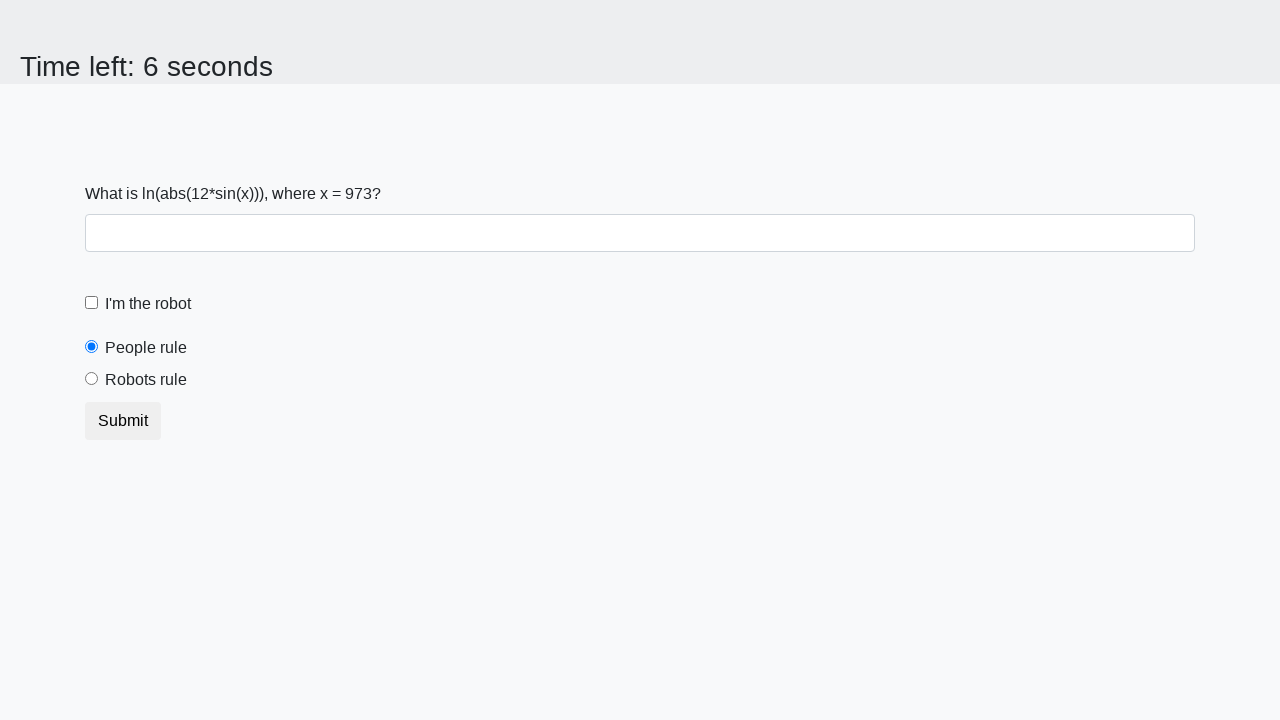

Calculated the math formula result
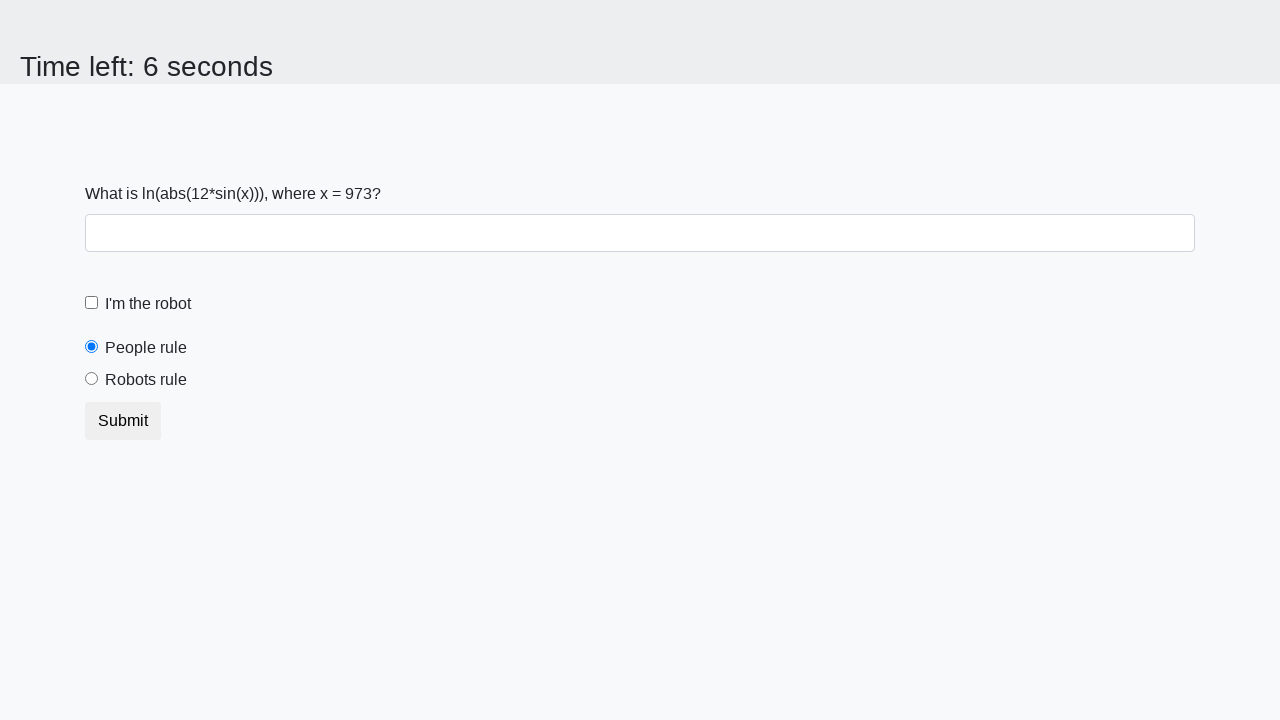

Filled in the calculated answer on #answer
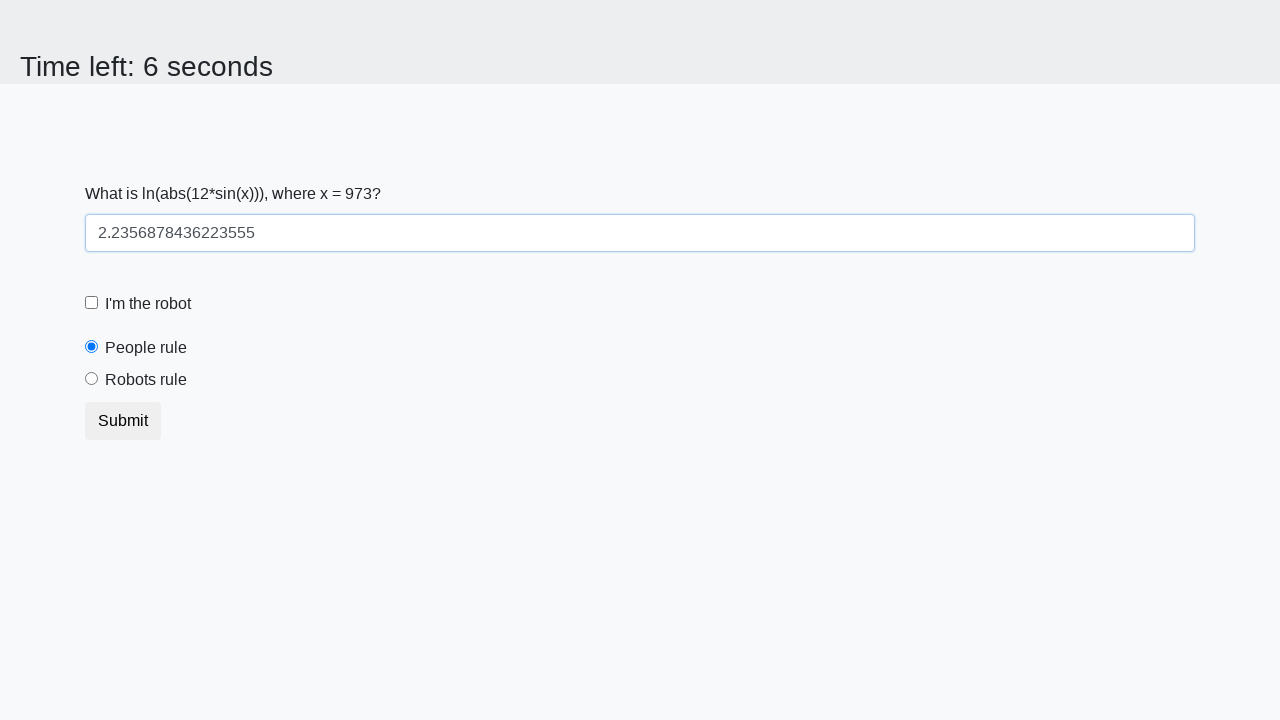

Clicked the robot checkbox at (92, 303) on #robotCheckbox
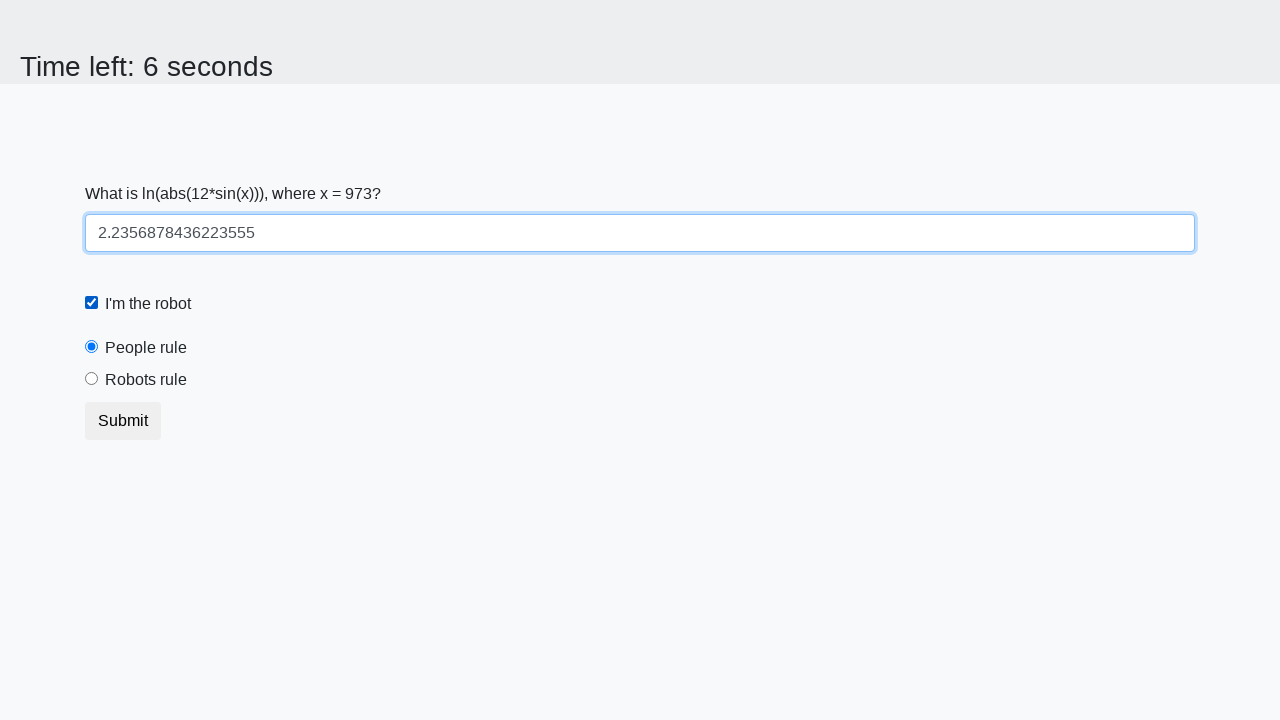

Selected the robots rule radio button at (92, 379) on #robotsRule
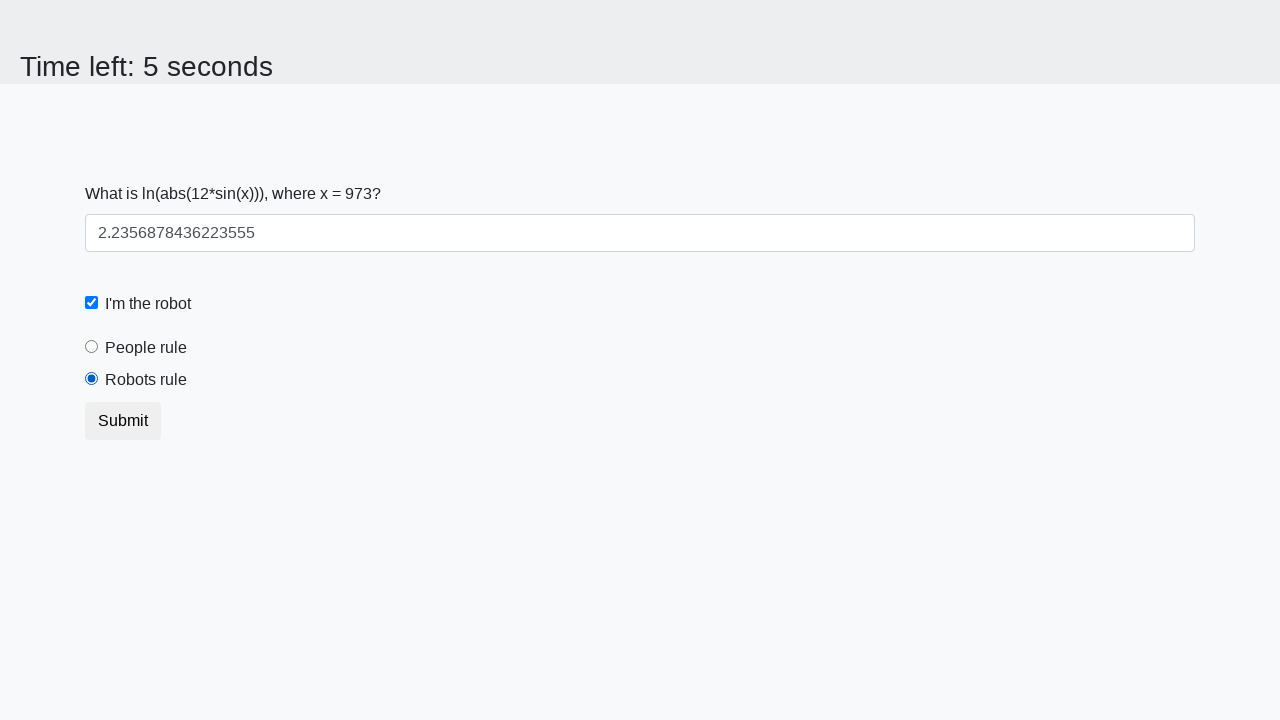

Clicked the submit button to submit the form at (123, 421) on .btn.btn-default
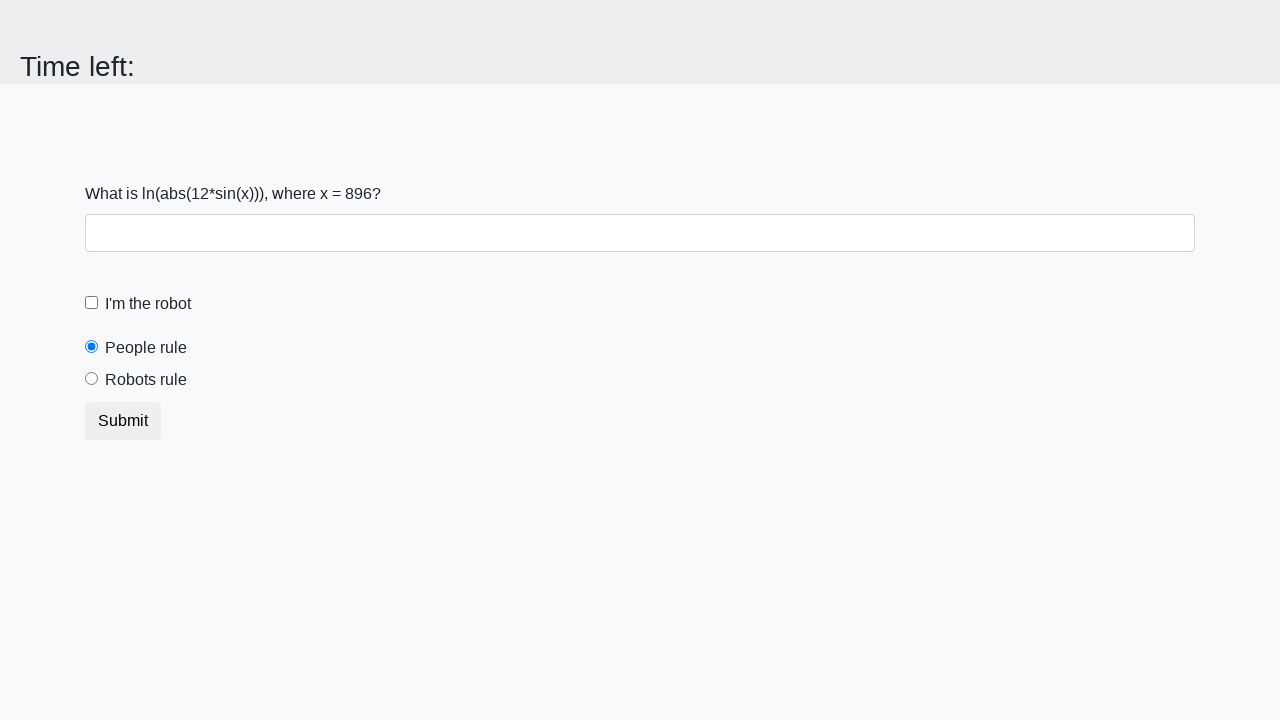

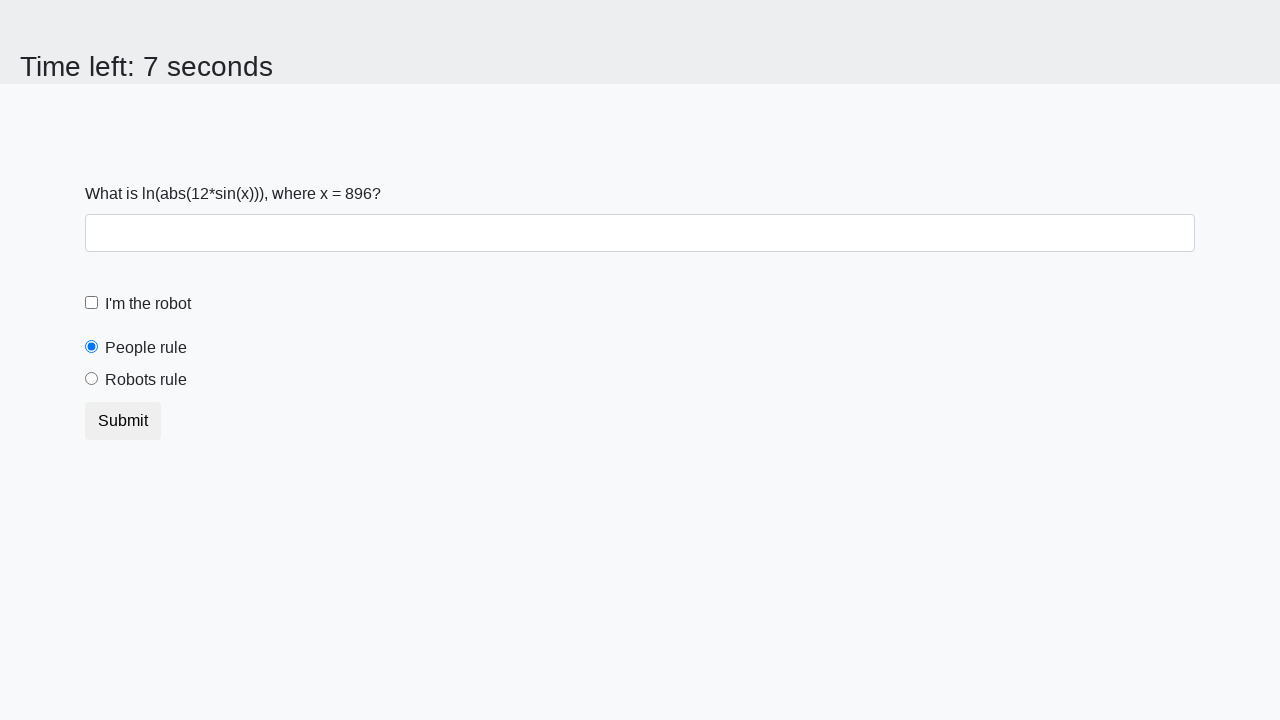